Tests an e-commerce flow by adding specific vegetables to cart, proceeding to checkout, and applying a promo code

Starting URL: https://rahulshettyacademy.com/seleniumPractise/

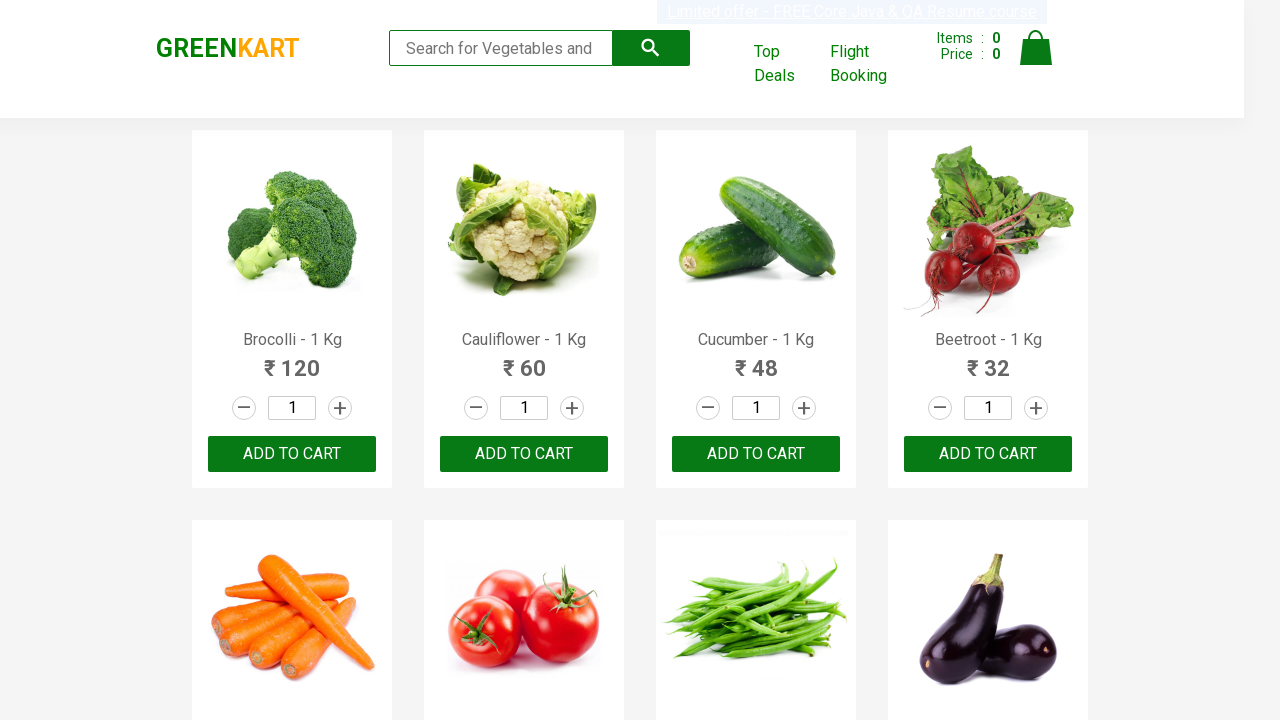

Retrieved all product names from the page
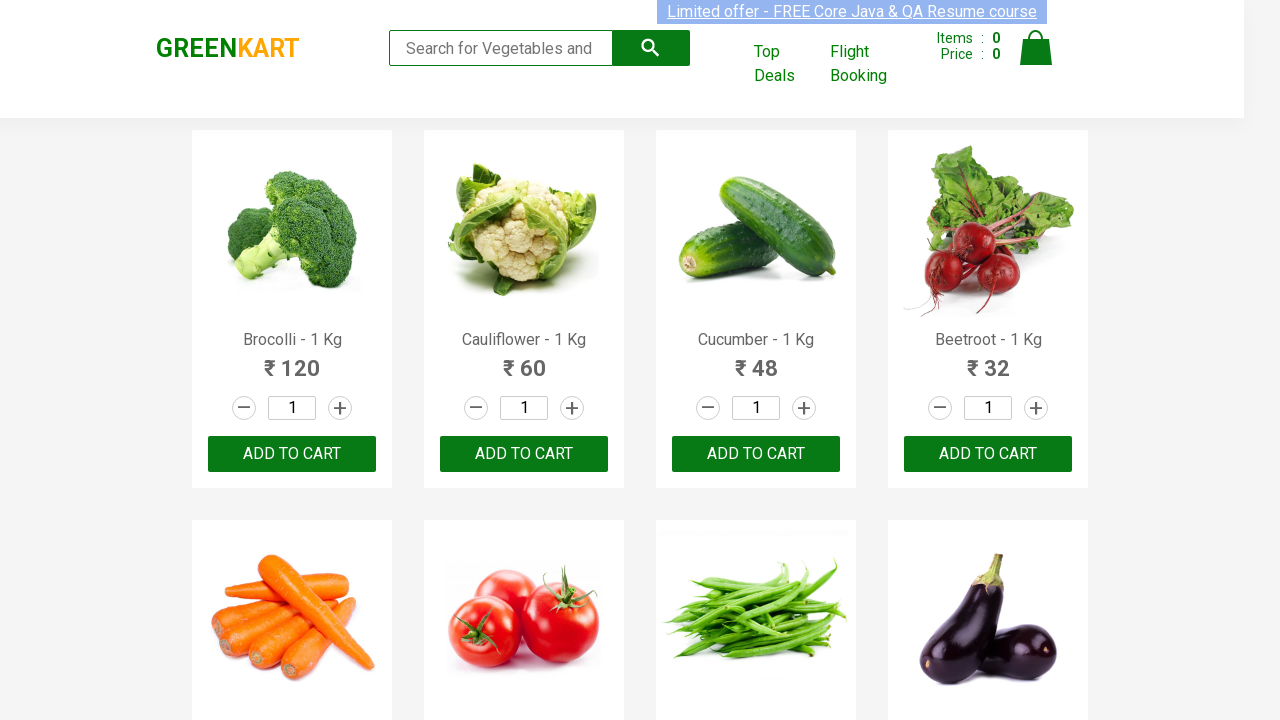

Added Brocolli to cart at (292, 454) on div.product-action button >> nth=0
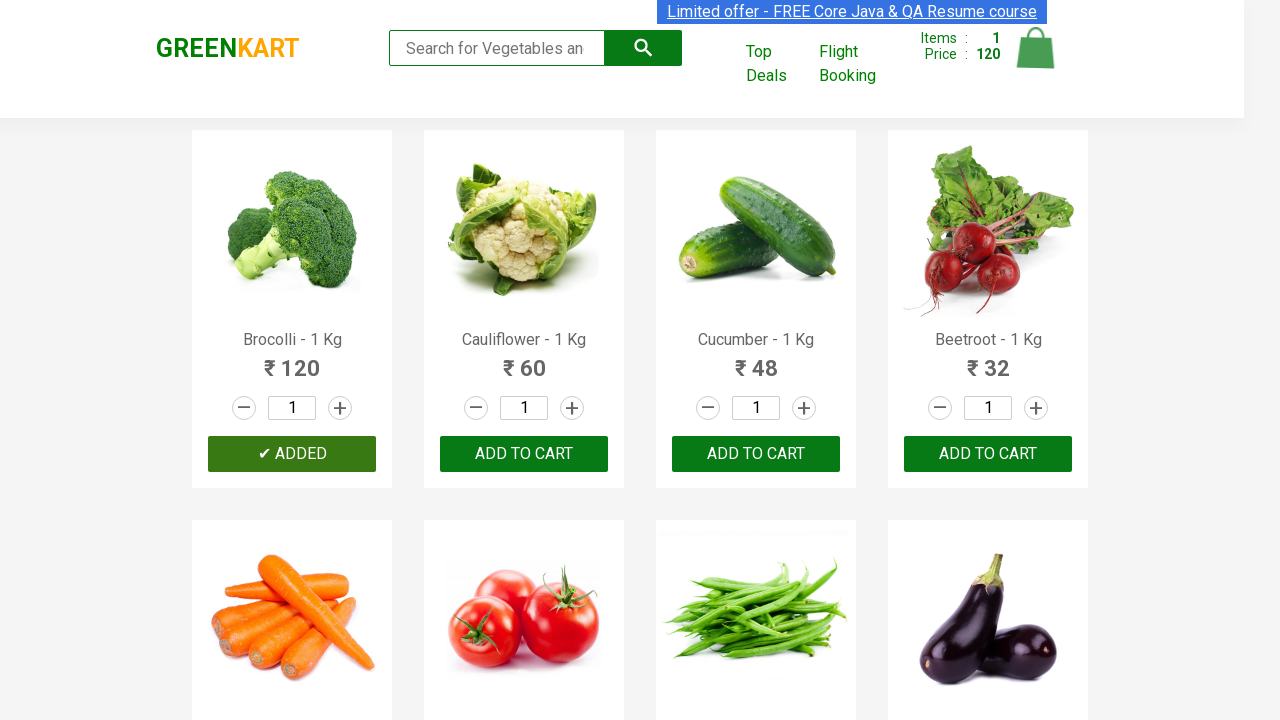

Added Cucumber to cart at (756, 454) on div.product-action button >> nth=2
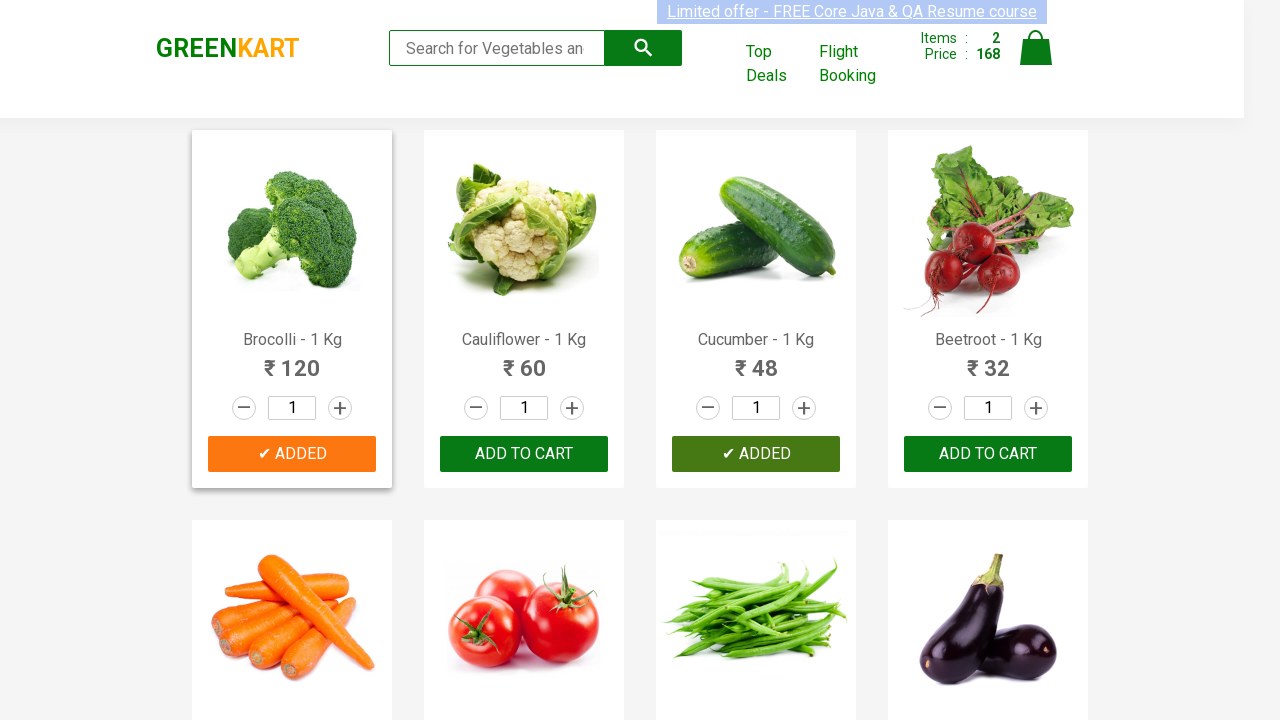

Added Beetroot to cart at (988, 454) on div.product-action button >> nth=3
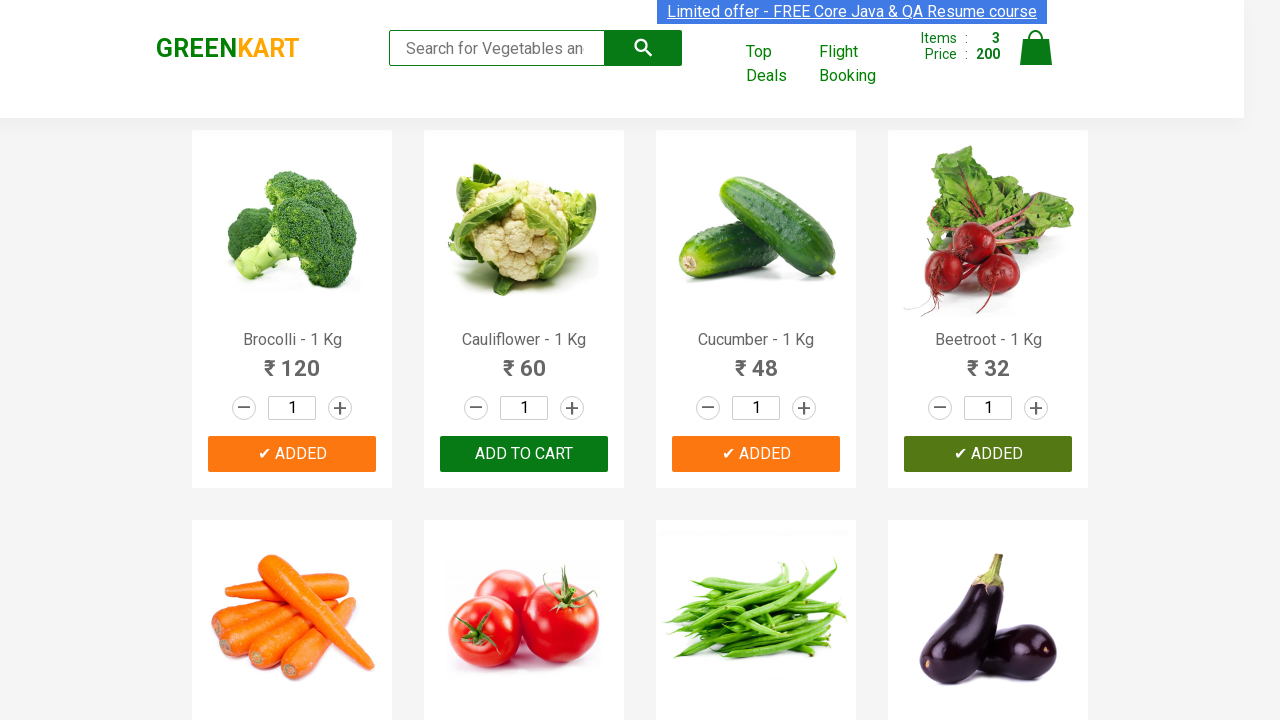

Added Carrot to cart at (292, 360) on div.product-action button >> nth=4
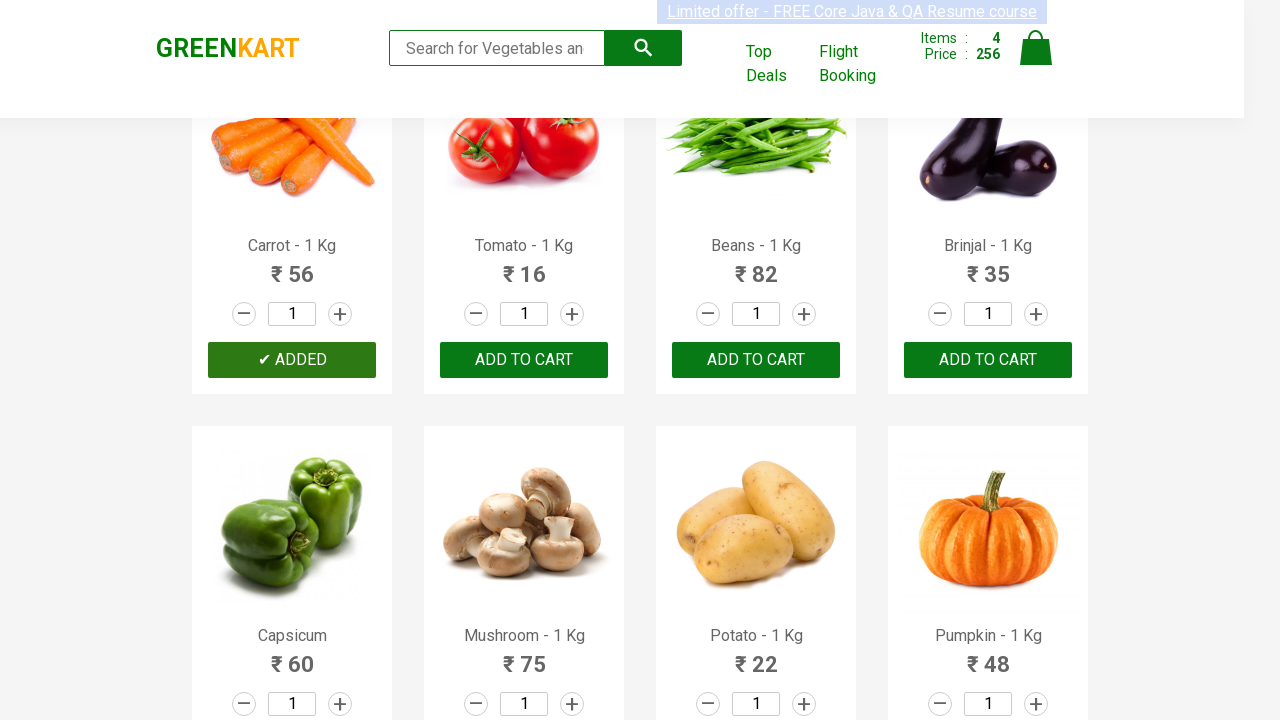

Clicked on cart icon to view cart at (1036, 48) on img[alt='Cart']
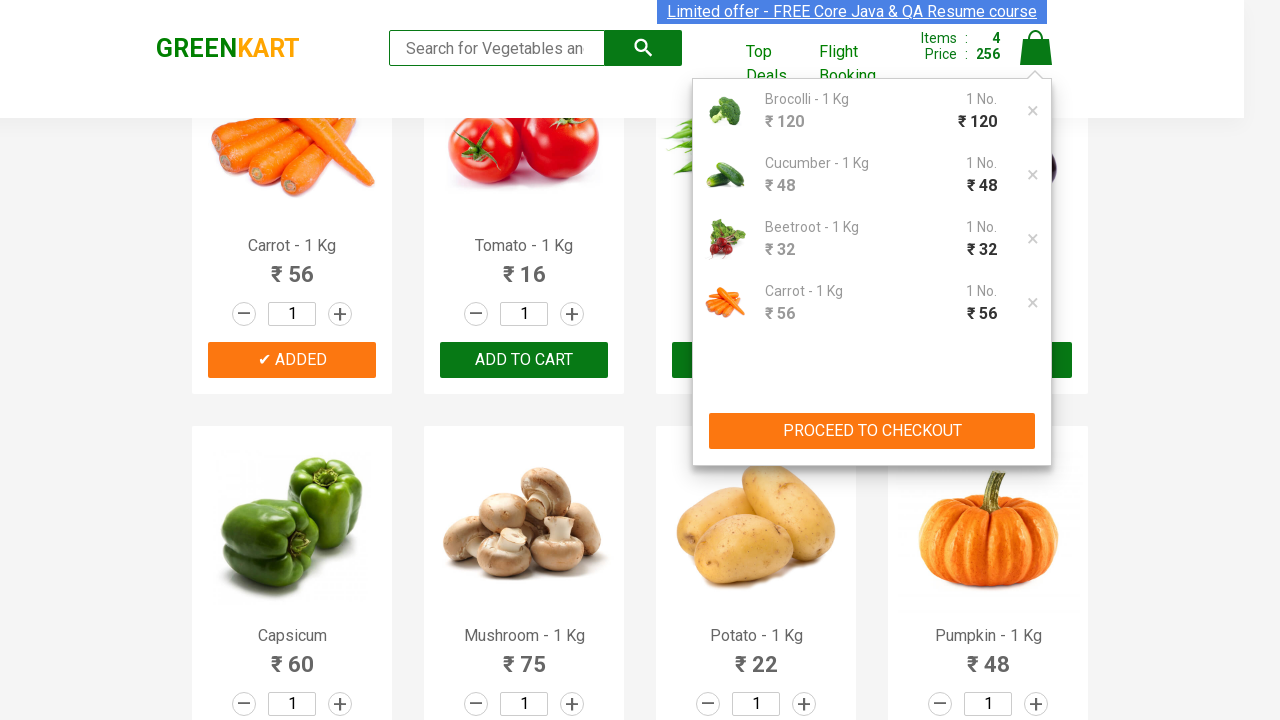

Clicked PROCEED TO CHECKOUT button at (872, 431) on xpath=//button[contains(text(),'PROCEED TO CHECKOUT')]
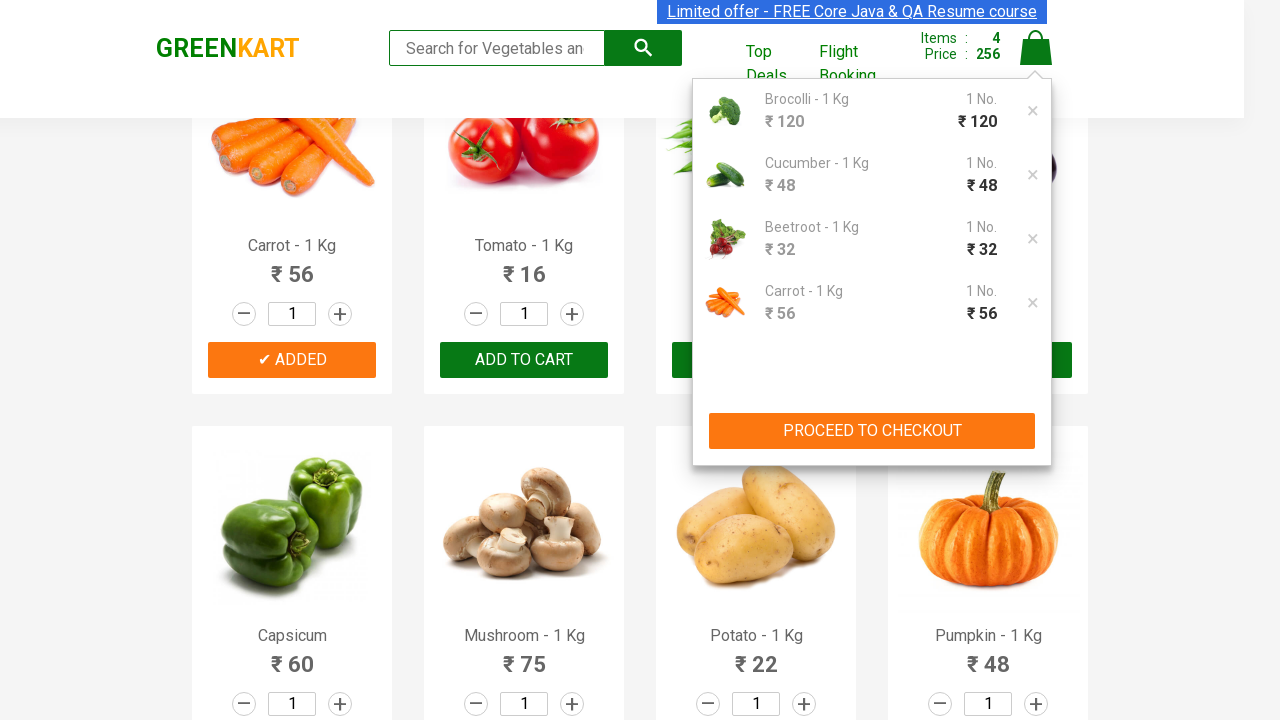

Promo code input field loaded
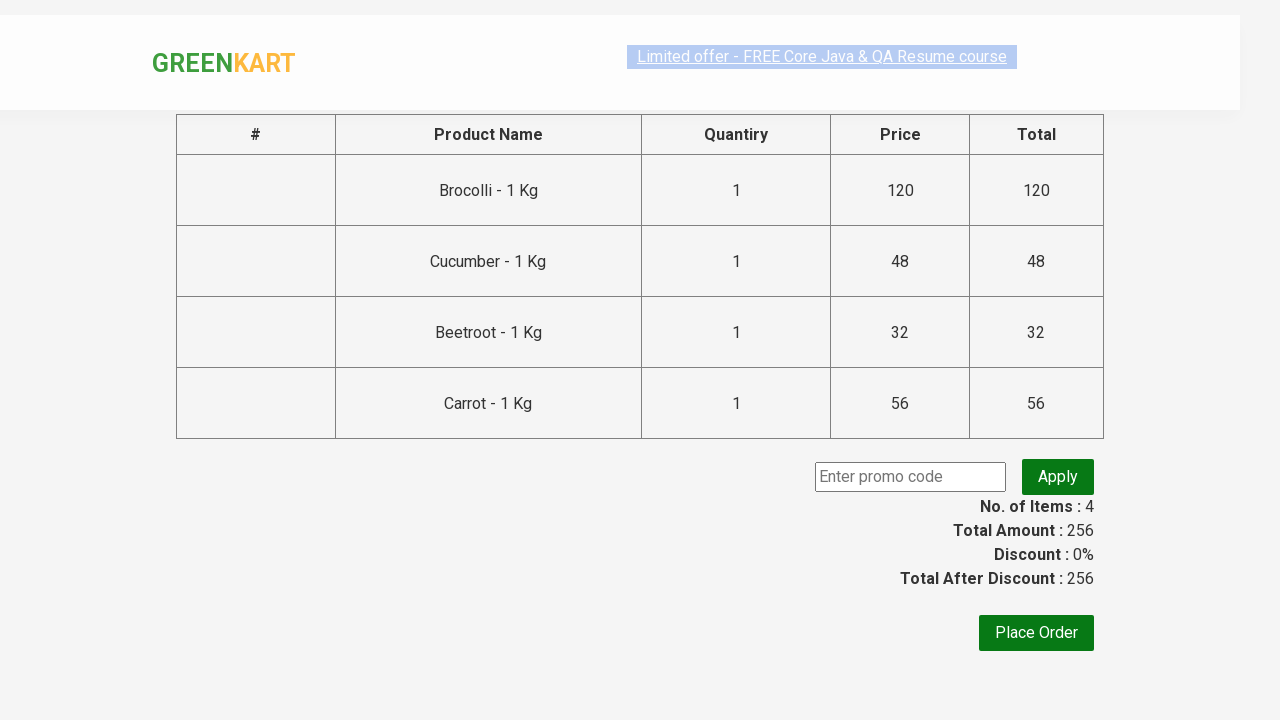

Filled promo code field with 'rahulshettyacademy' on input.promoCode
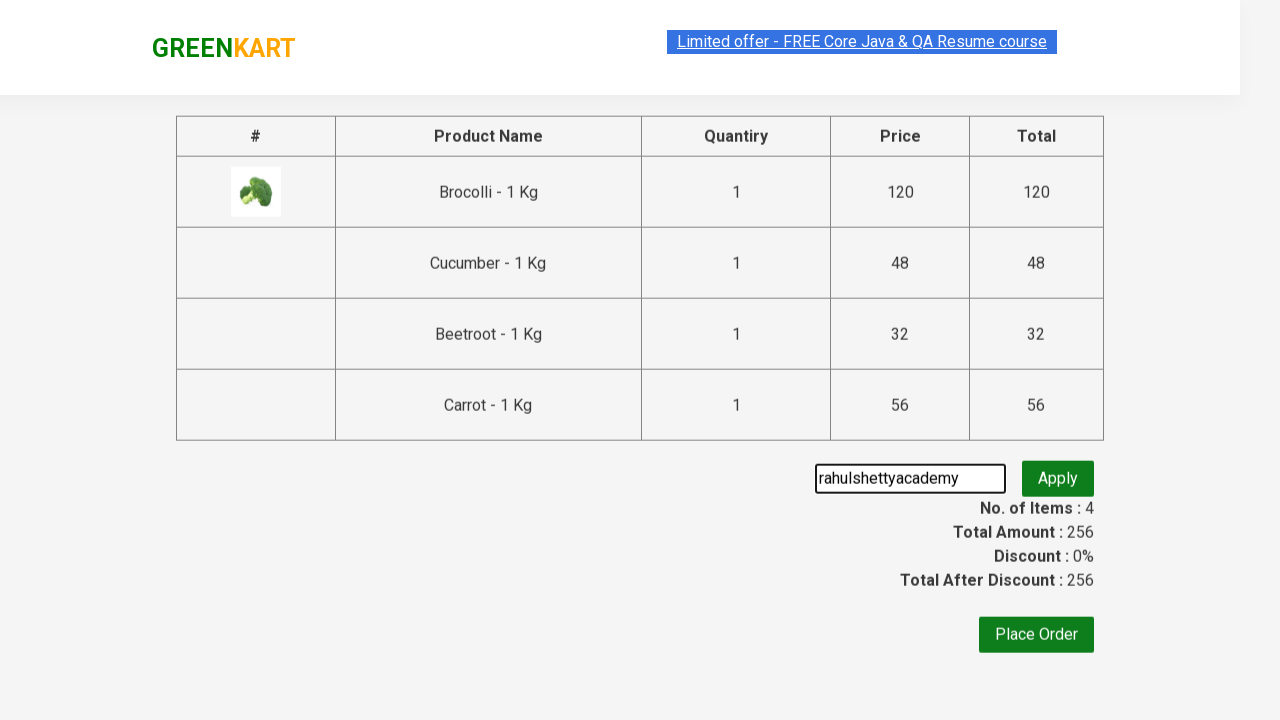

Clicked to apply promo code at (1058, 477) on button.promoBtn
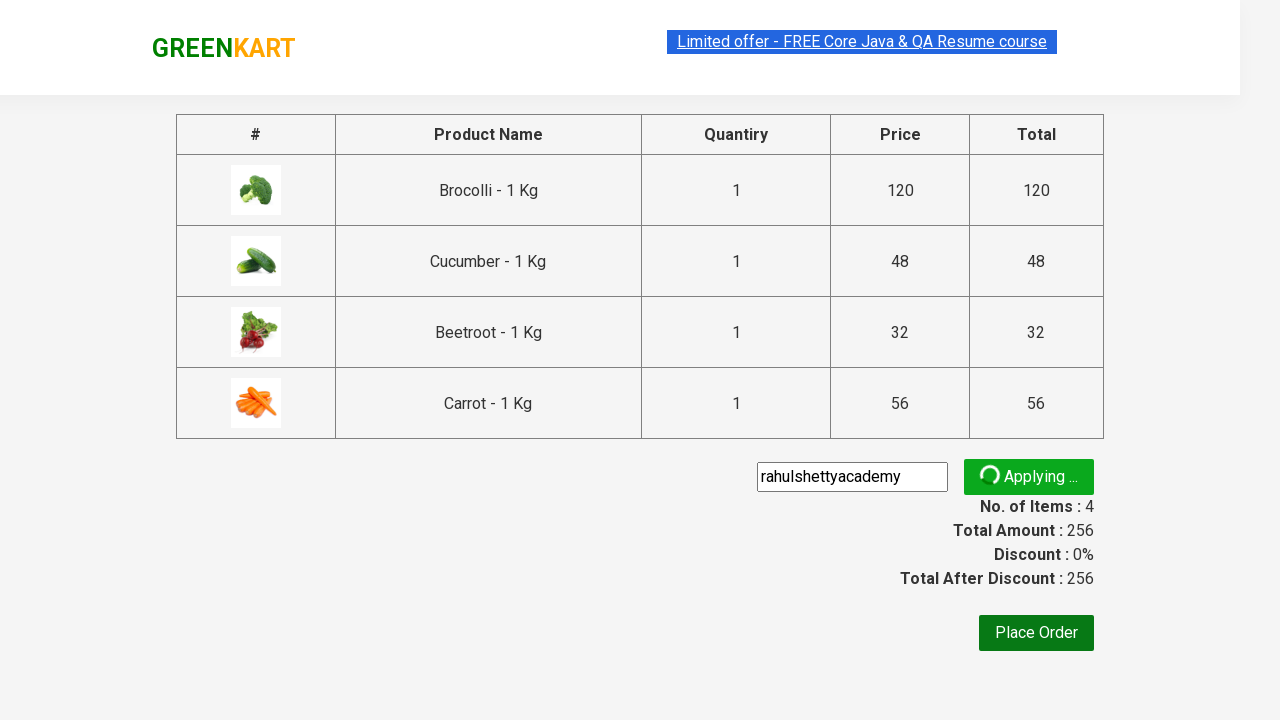

Promo code message appeared
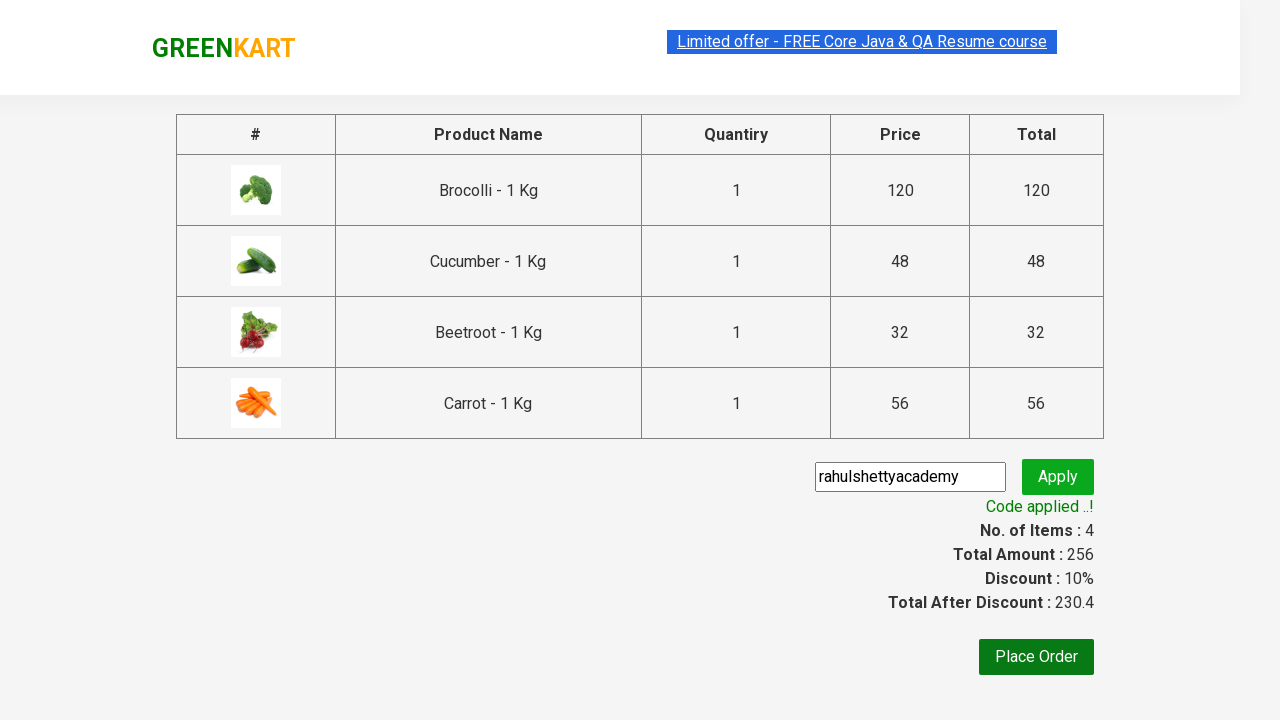

Retrieved promo message: Code applied ..!
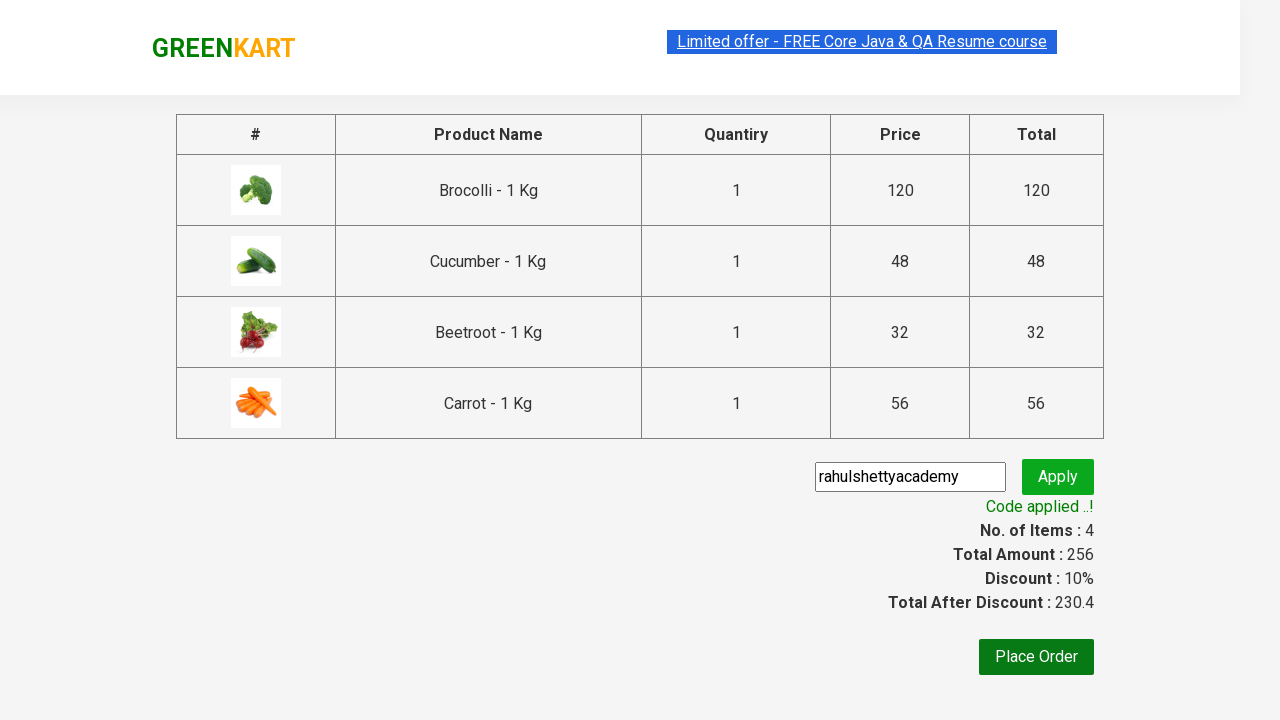

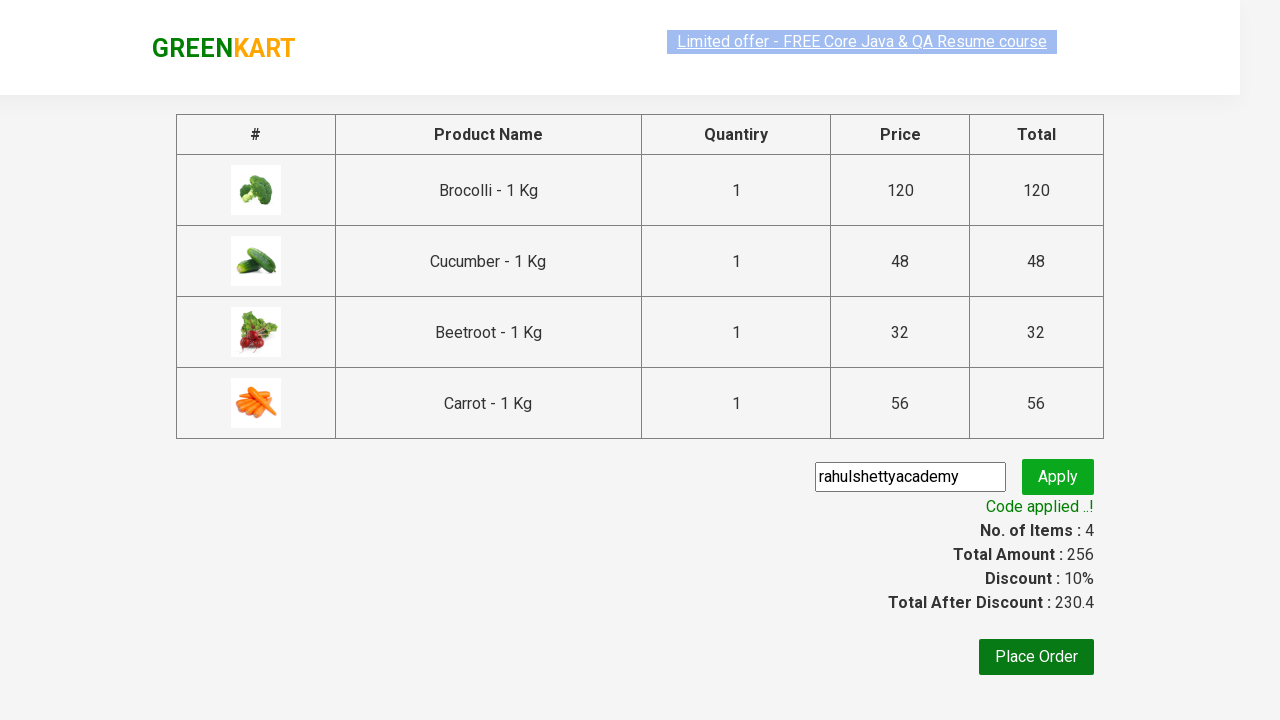